Tests checkbox functionality by verifying initial unselected state, clicking to select, clicking again to deselect, and counting total checkboxes on the page.

Starting URL: http://qaclickacademy.com/practice.php

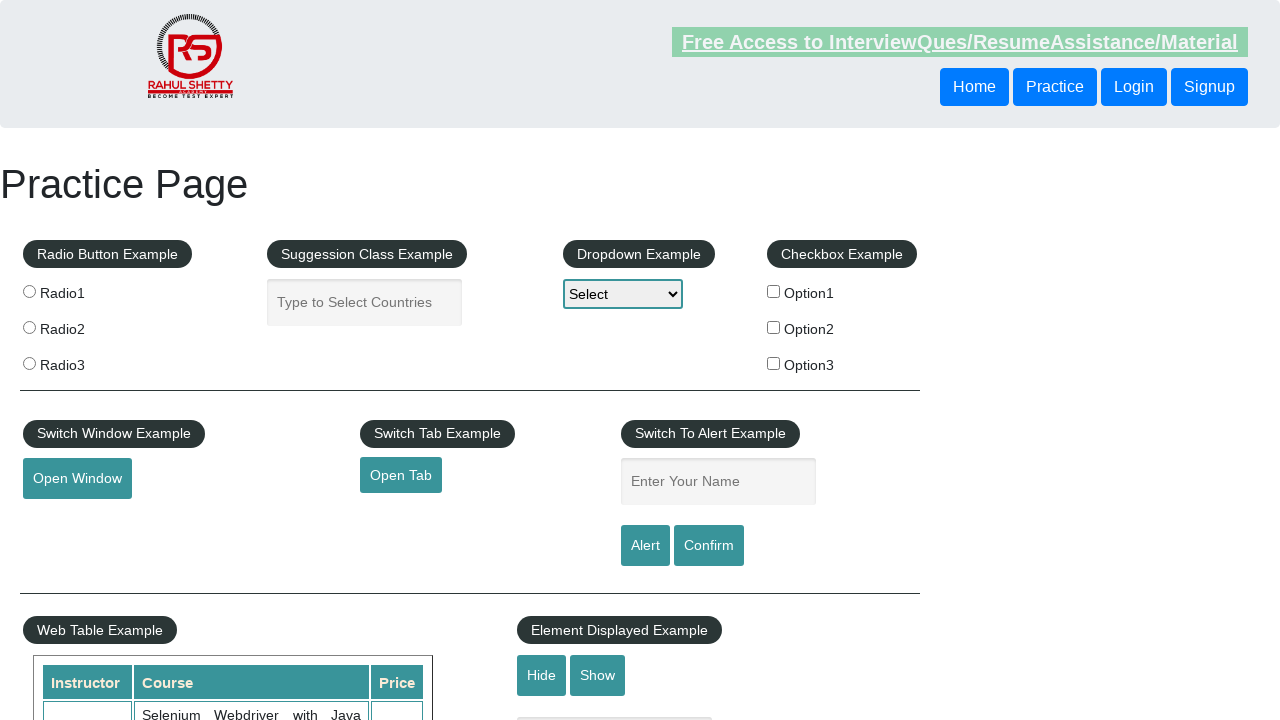

Located first checkbox element (#checkBoxOption1)
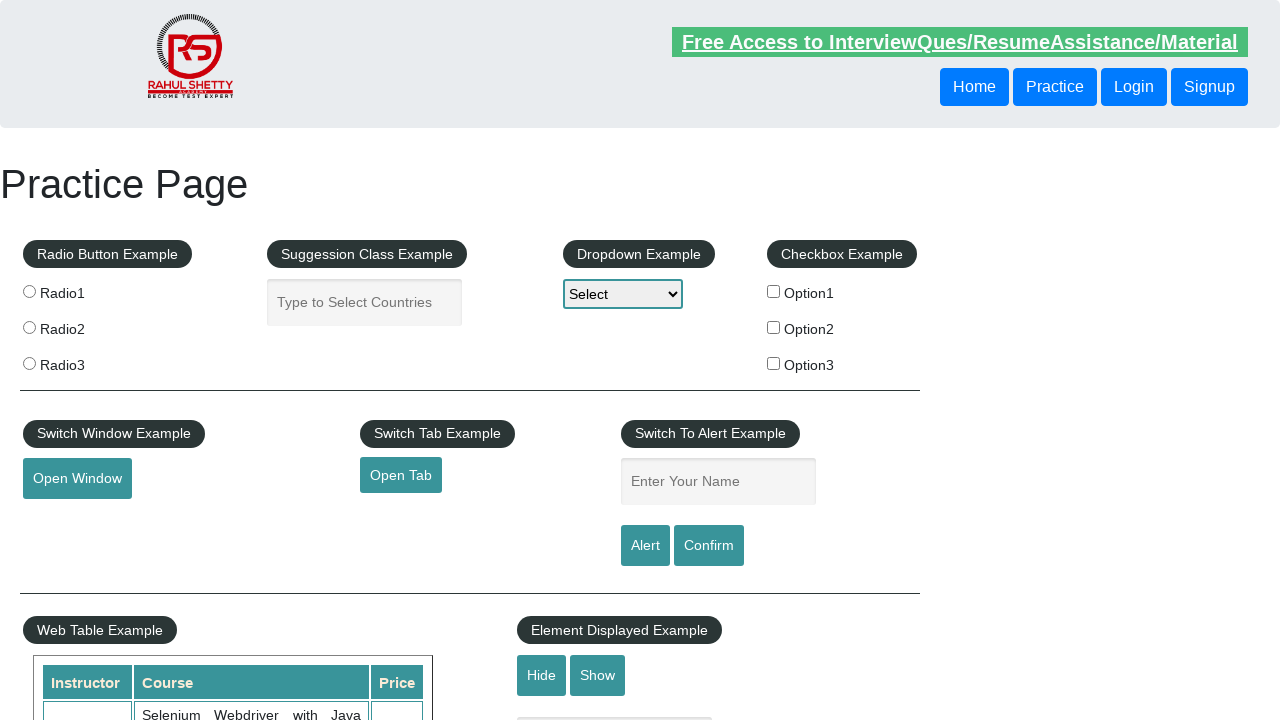

Verified checkbox is initially unselected
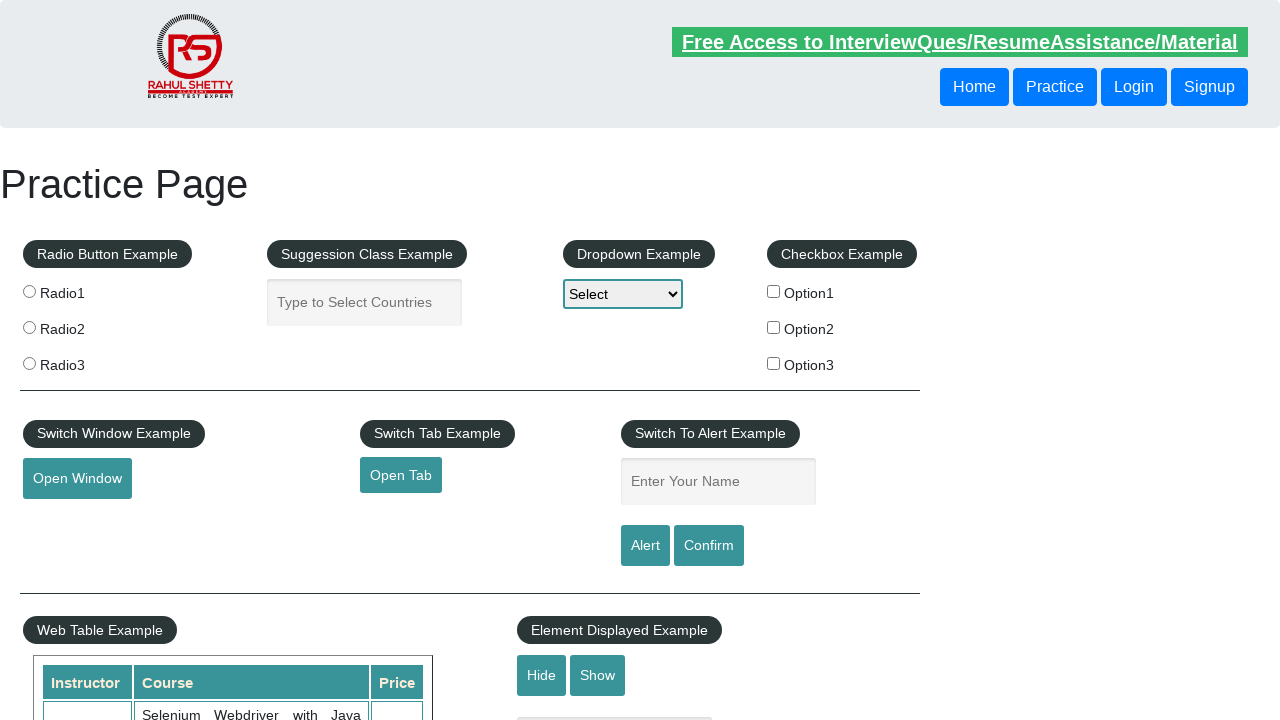

Clicked checkbox to select it at (774, 291) on #checkBoxOption1
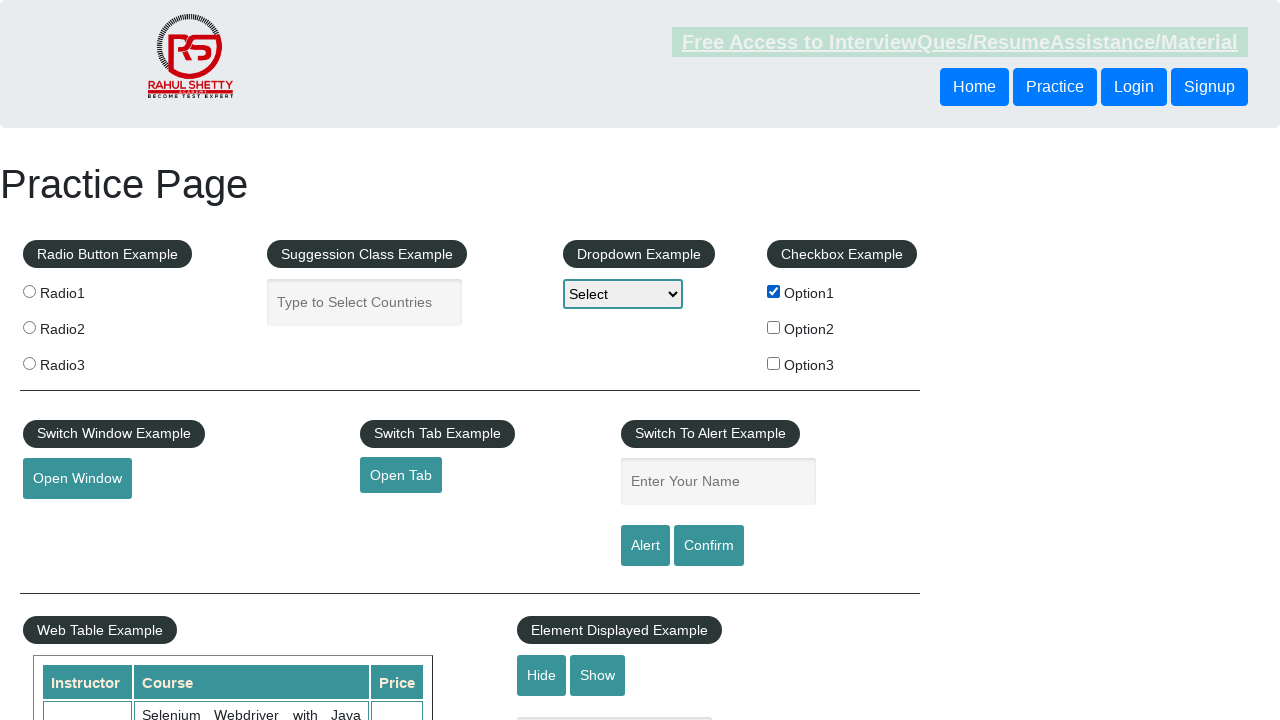

Waited 1 second for checkbox state to update
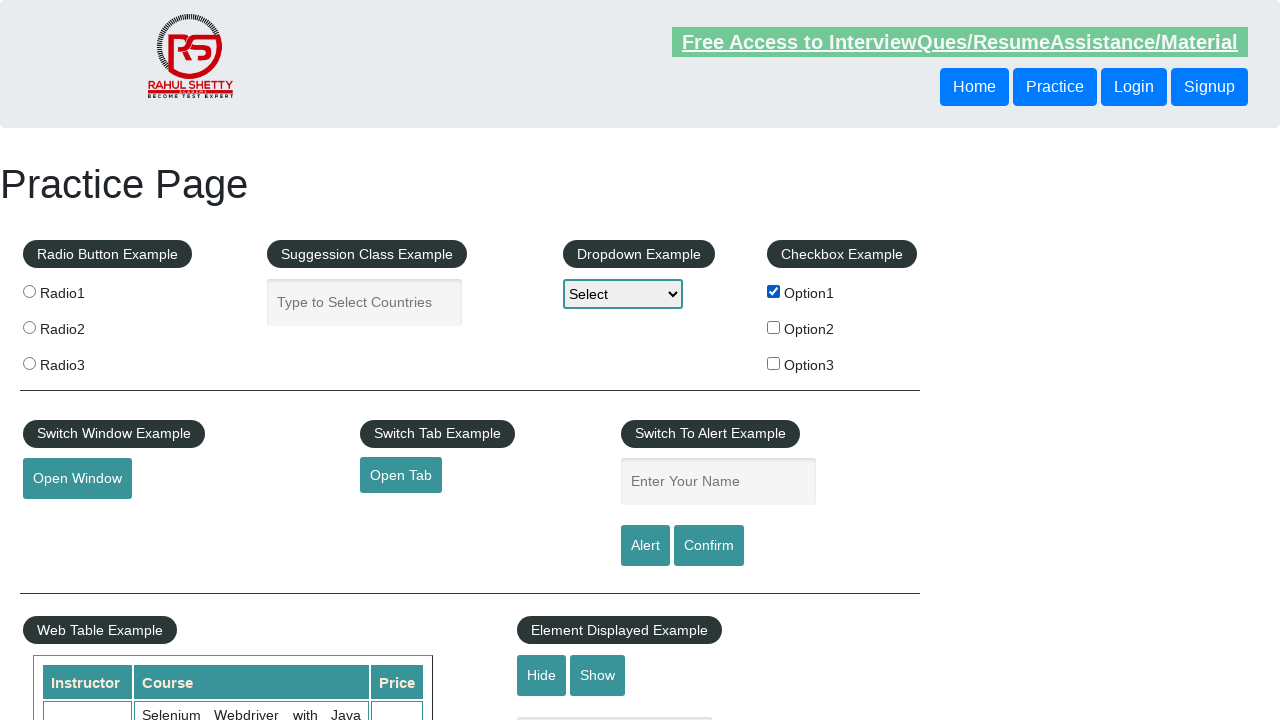

Verified checkbox is now selected
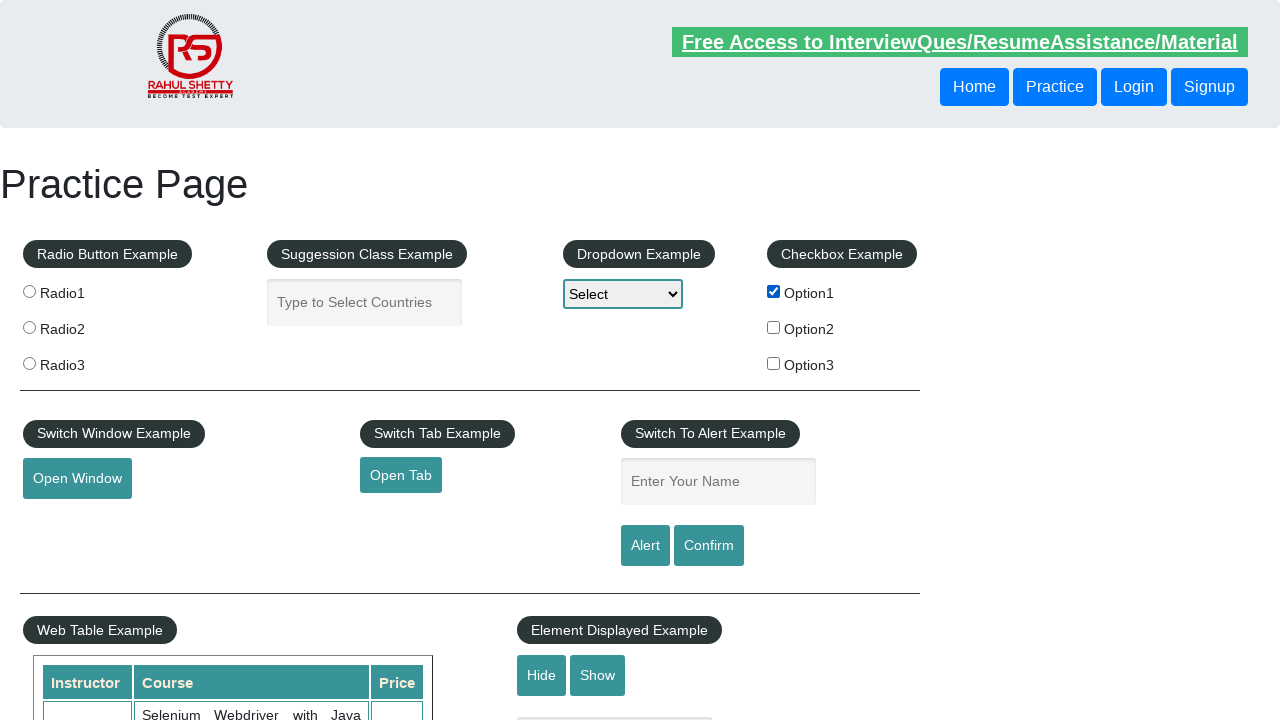

Clicked checkbox again to deselect it at (774, 291) on #checkBoxOption1
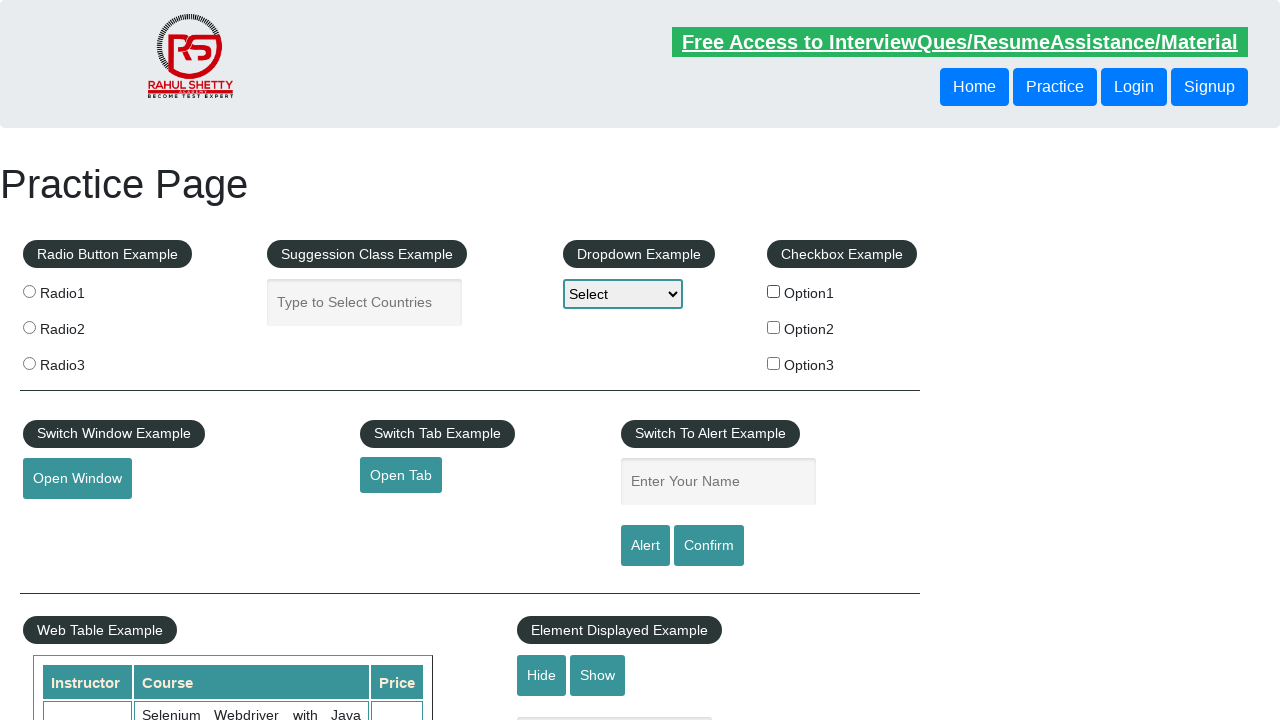

Waited 1 second for checkbox state to update
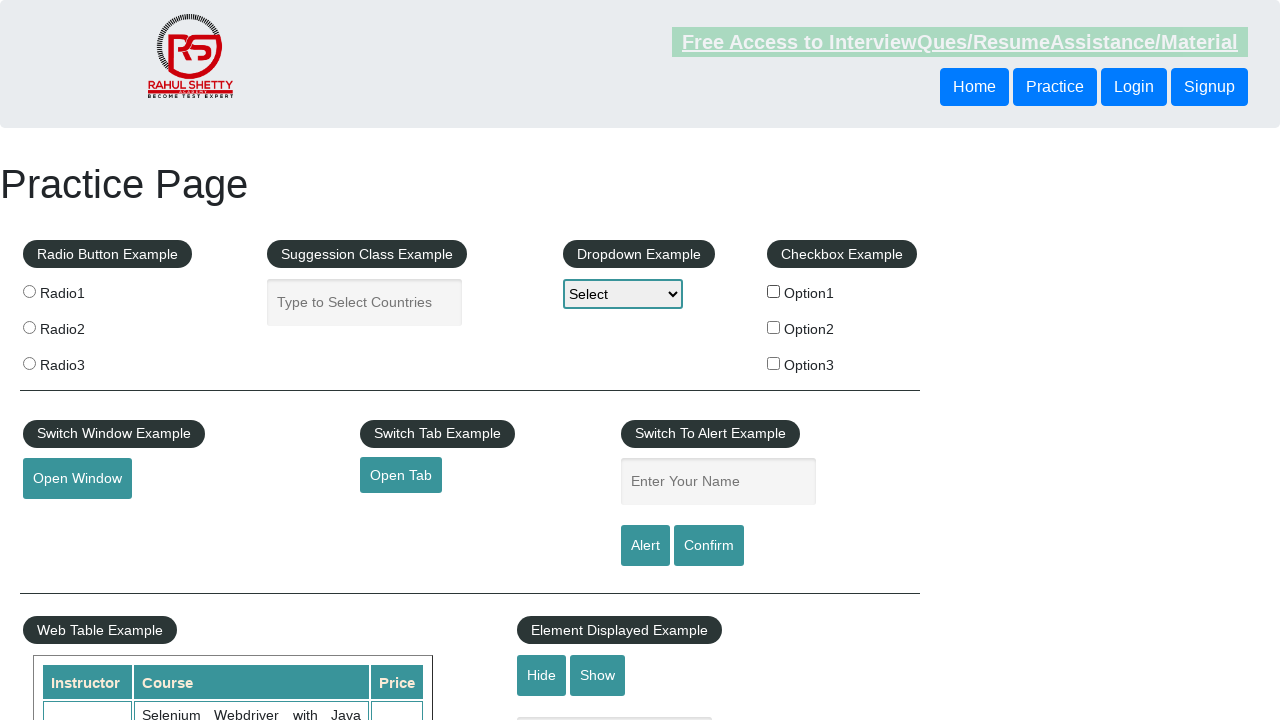

Verified checkbox is now deselected
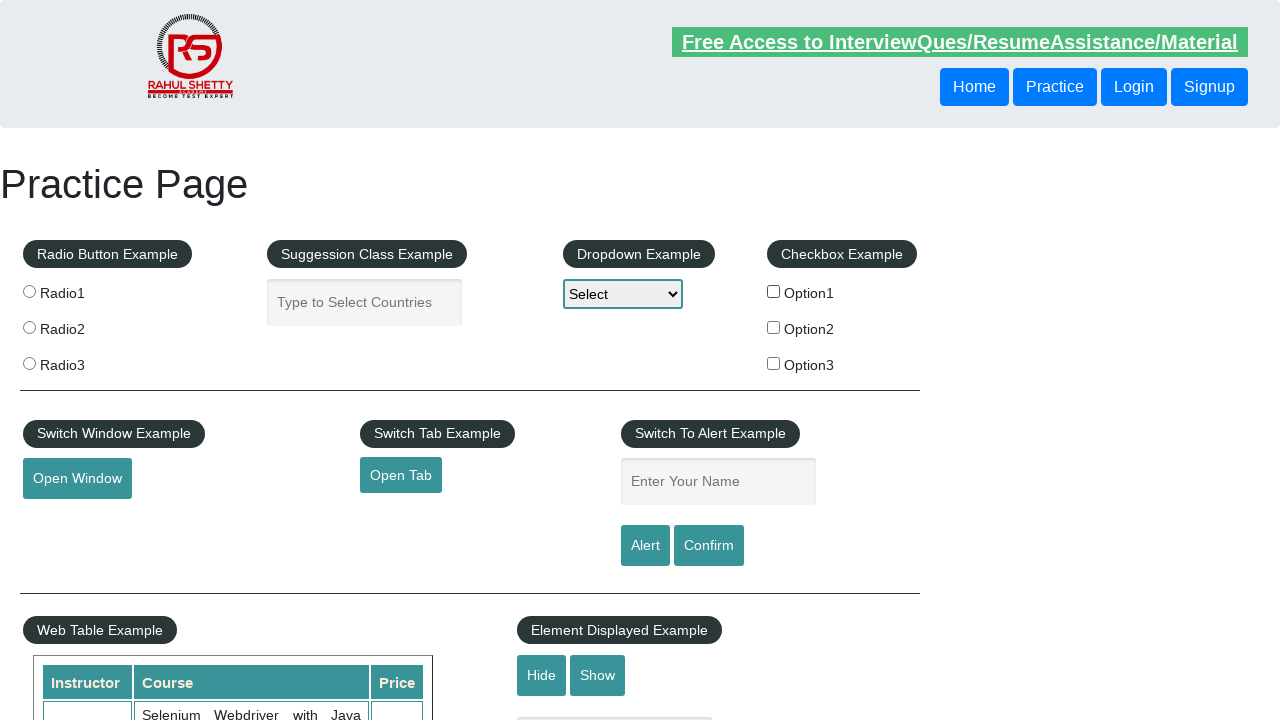

Located all checkbox elements on the page
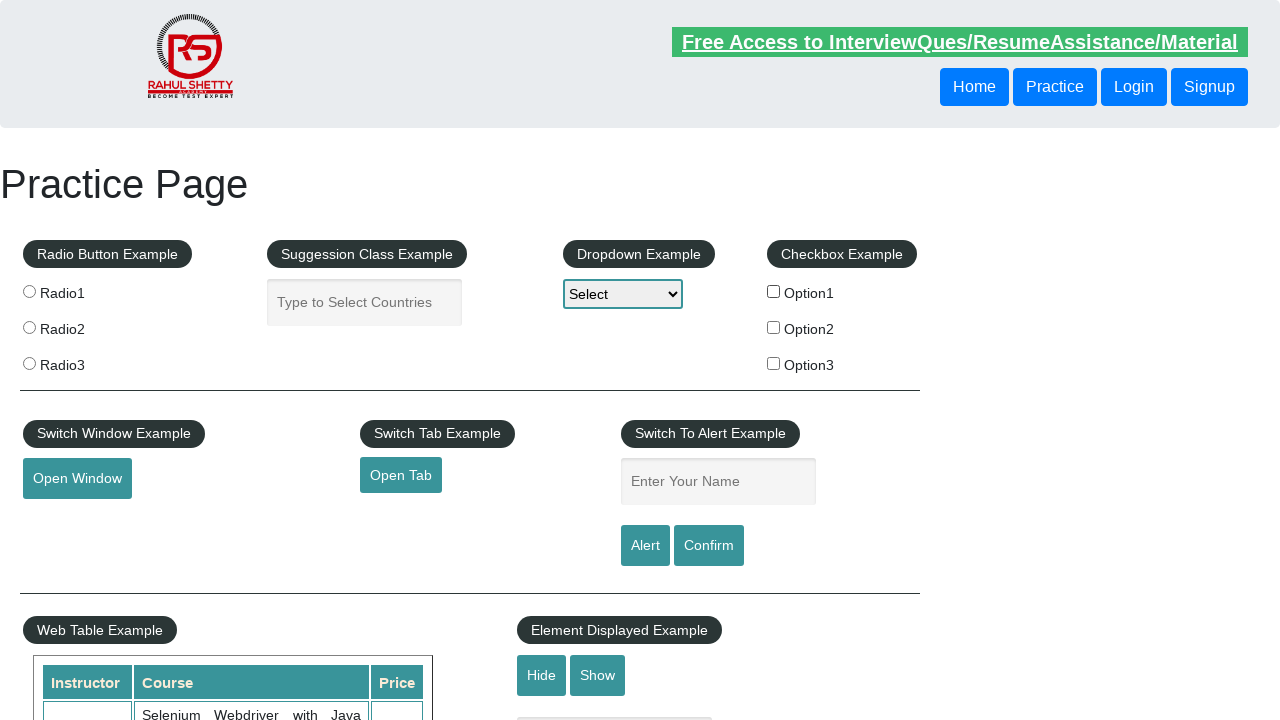

Counted total checkboxes: 3
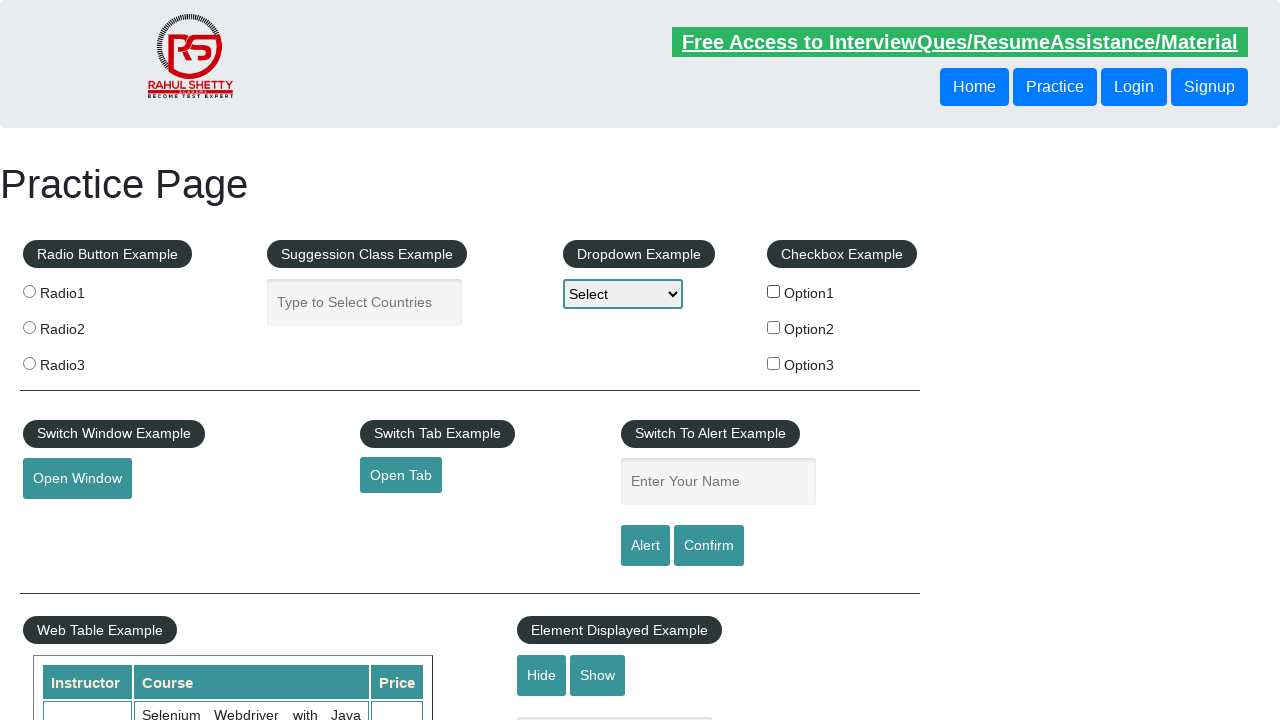

Verified total checkbox count is 3
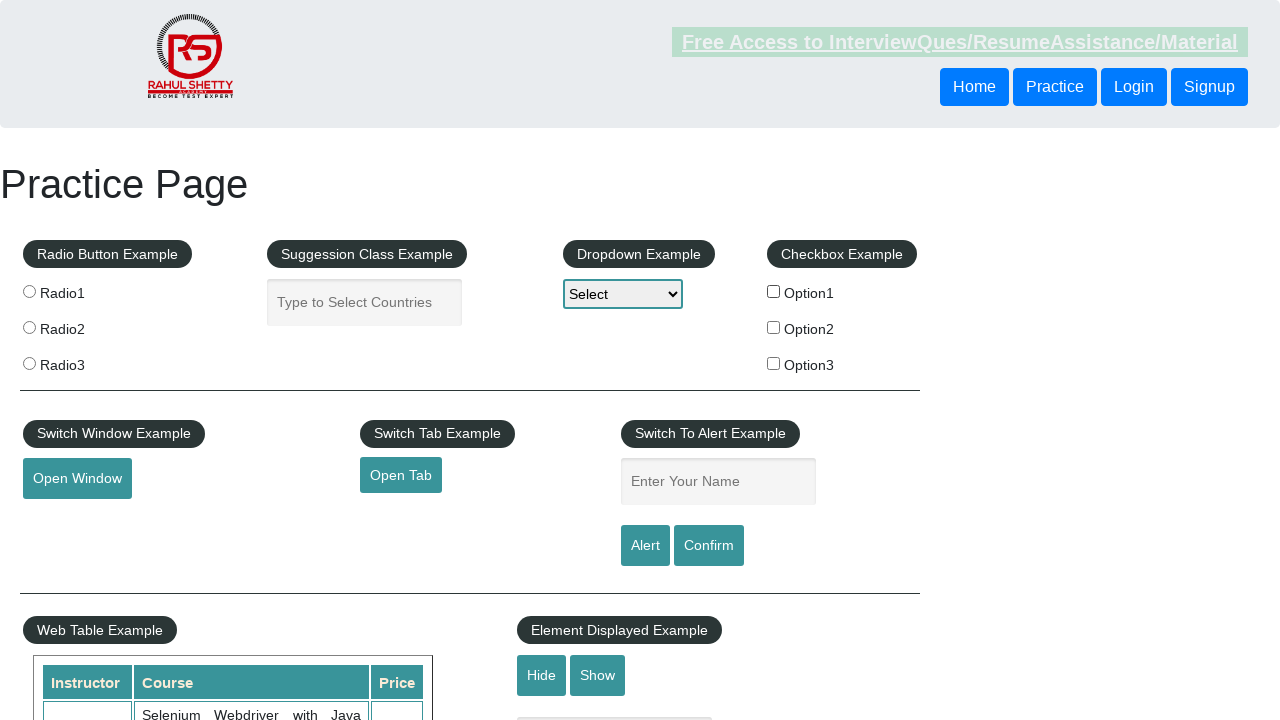

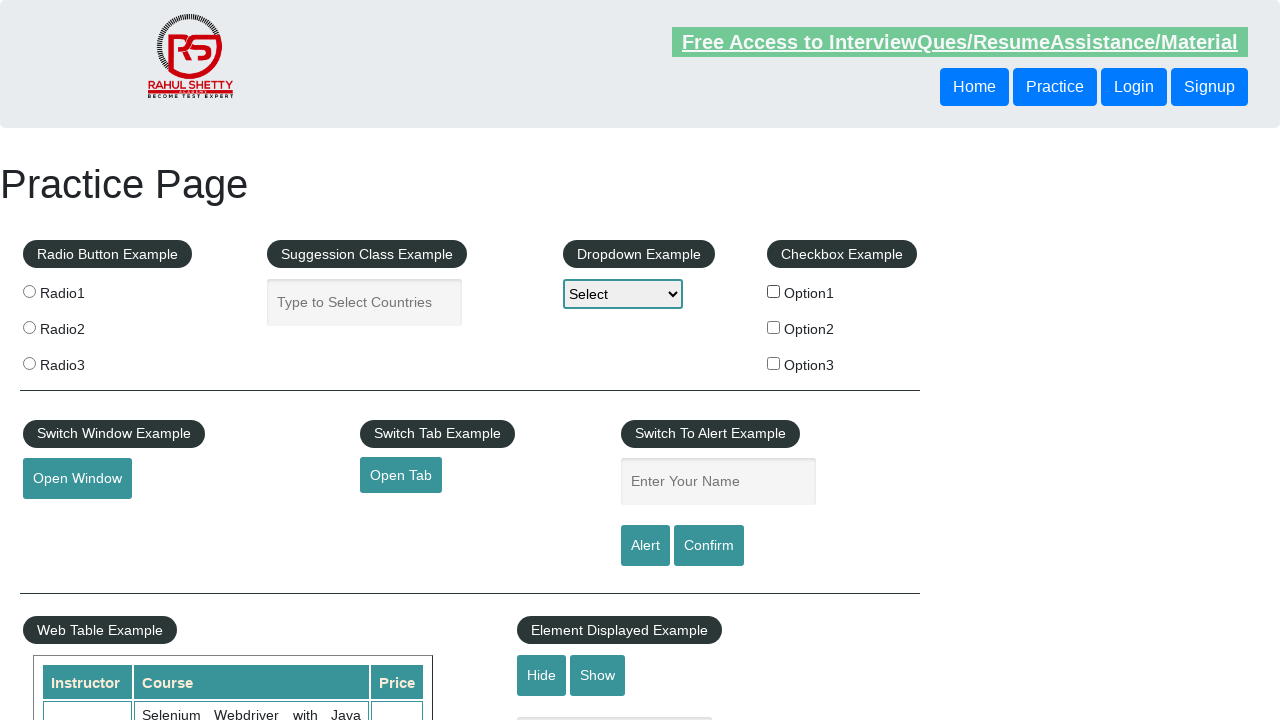